Tests dropdown selection functionality by selecting Option 1 from a dropdown menu using index-based selection

Starting URL: https://testcenter.techproeducation.com/index.php?page=dropdown

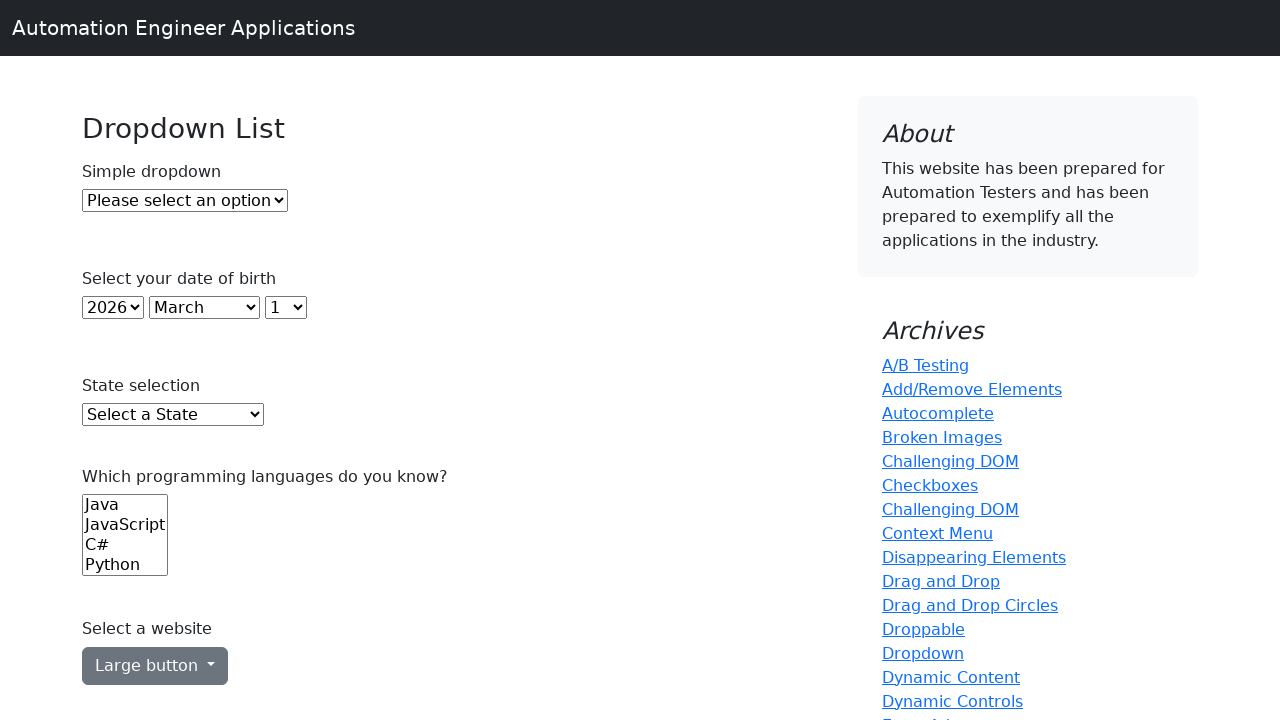

Navigated to dropdown test page
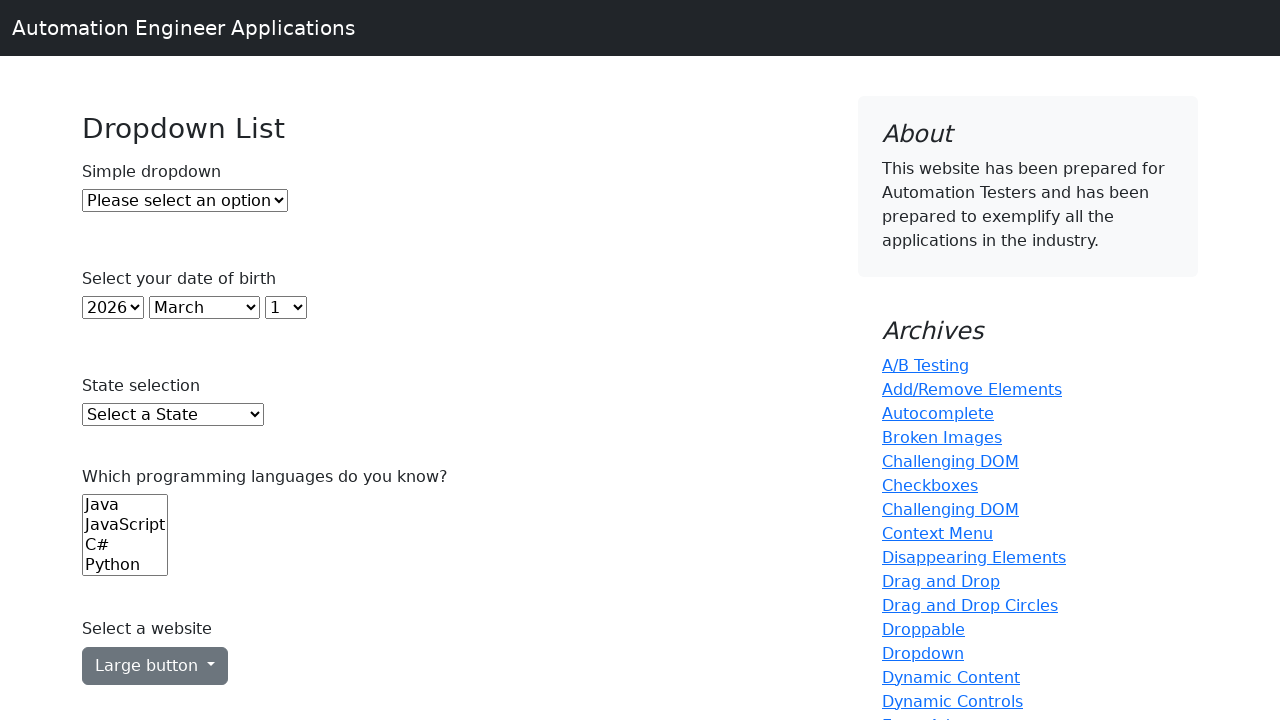

Selected Option 1 from dropdown menu using index-based selection on #dropdown
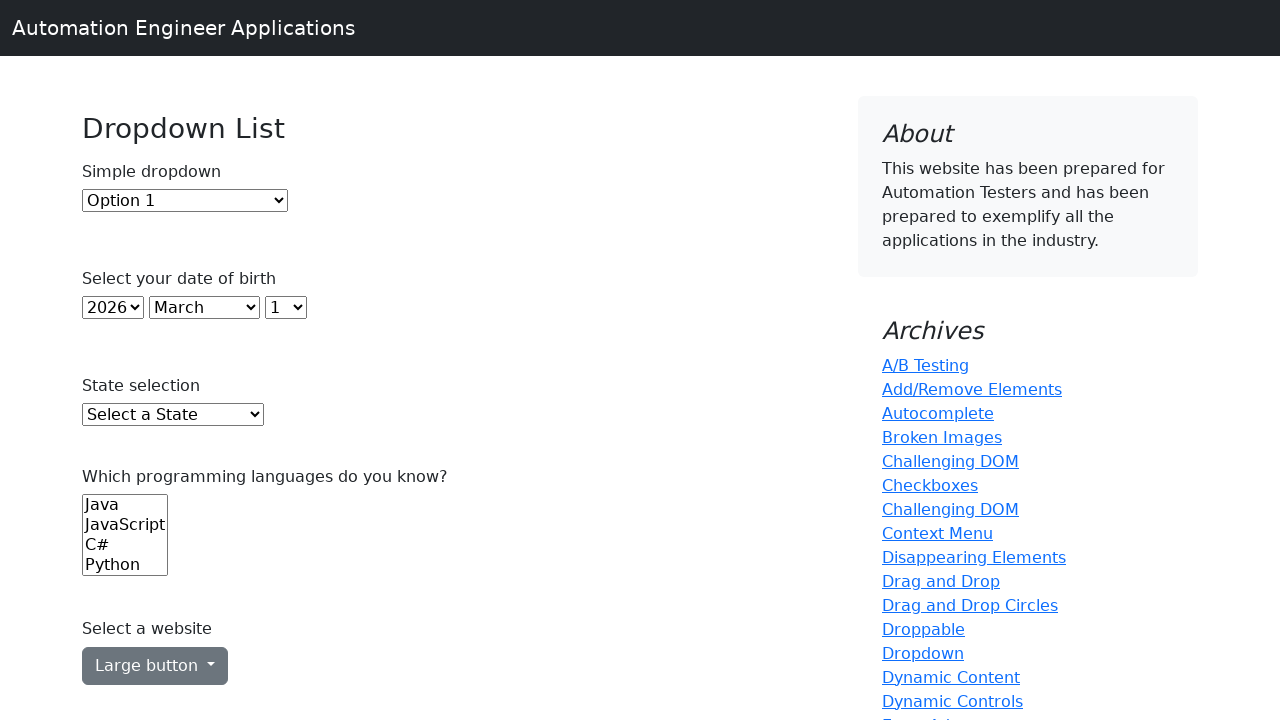

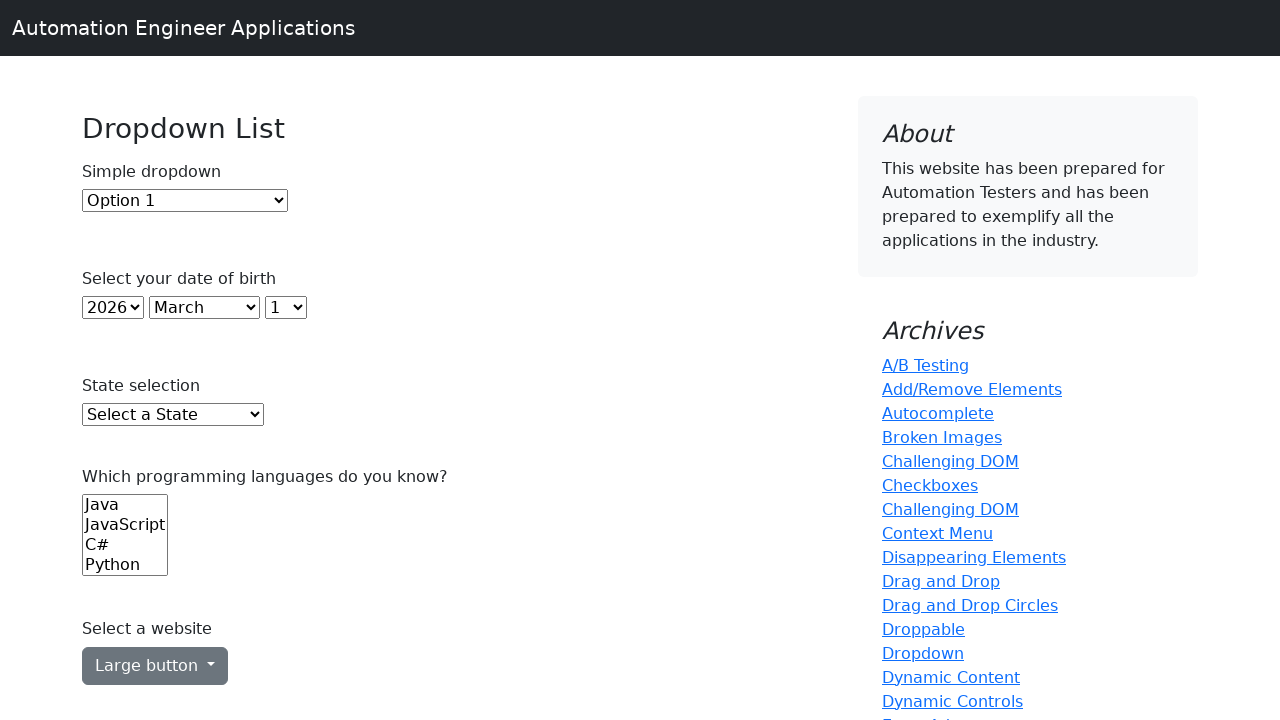